Tests nested frame handling by filling an input field within a frame and clicking an element within a child iframe

Starting URL: https://ui.vision/demo/webtest/frames/

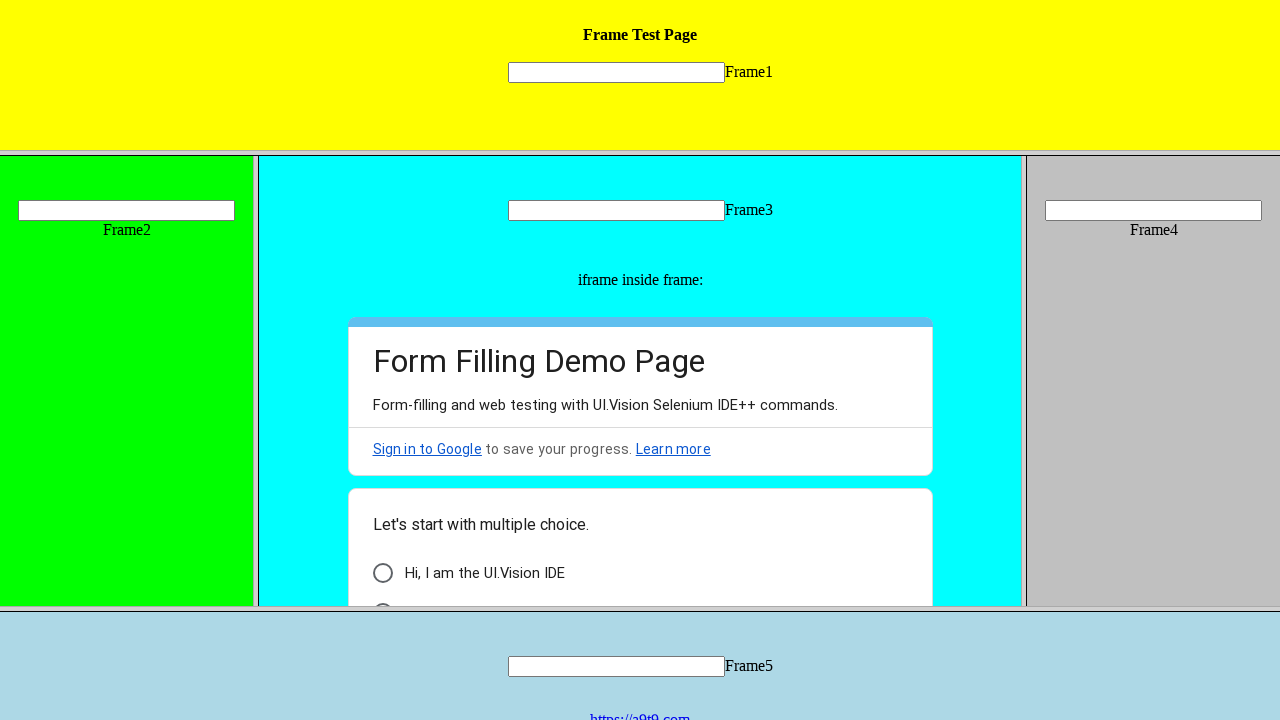

Located frame_3 element using frameLocator
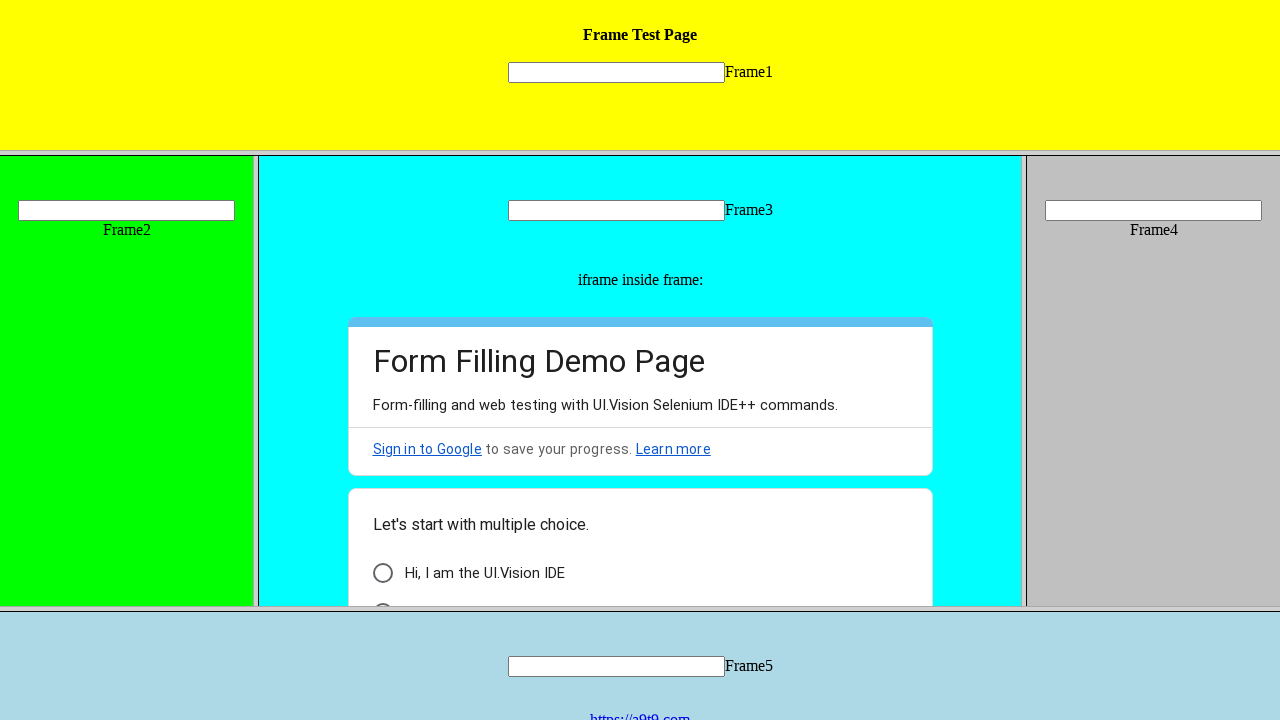

Filled input field within frame_3 with 'New Frame' on xpath=//frame[@src="frame_3.html"] >> internal:control=enter-frame >> xpath=//in
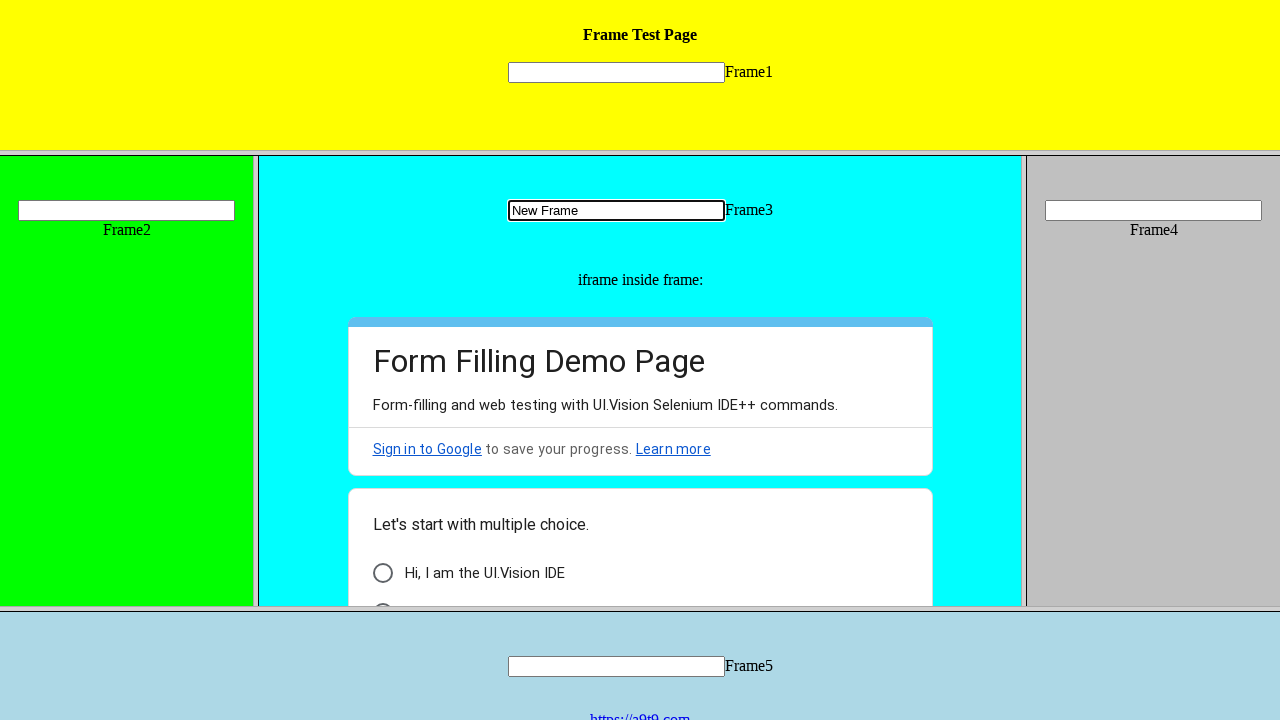

Located child iframe within frame_3
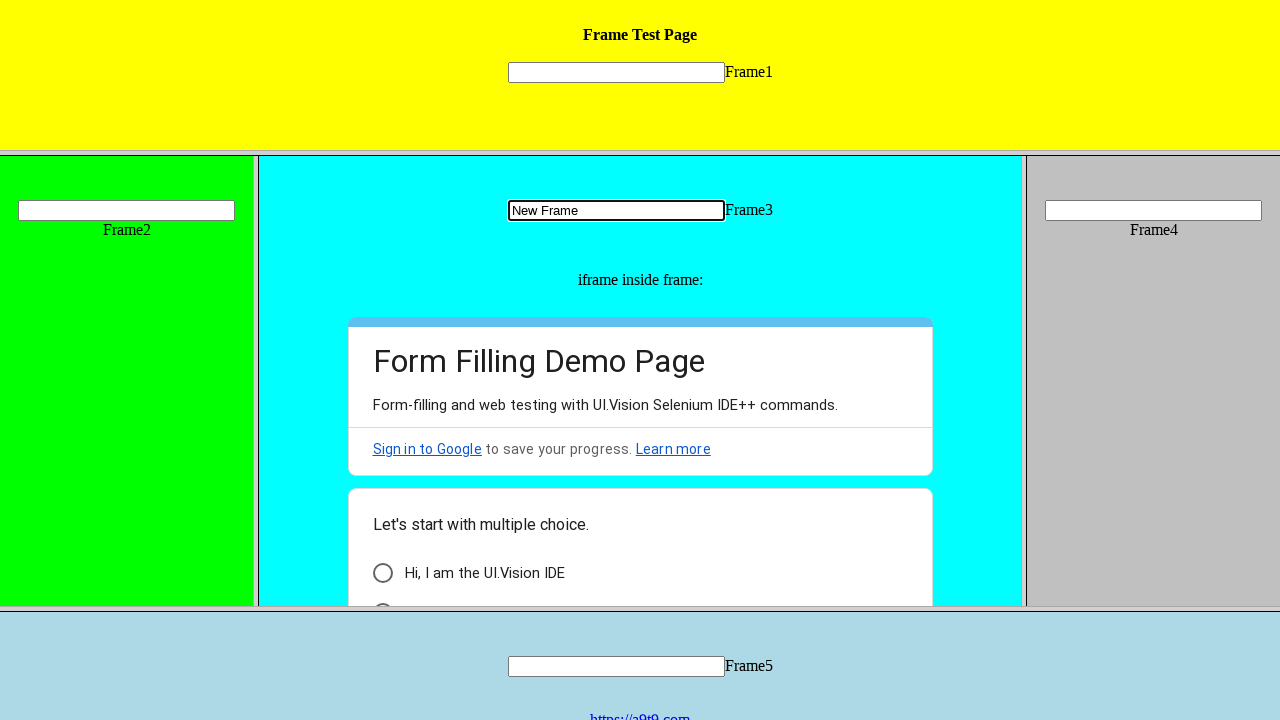

Clicked element within the child iframe at (382, 596) on xpath=//frame[@src="frame_3.html"] >> internal:control=enter-frame >> xpath=//if
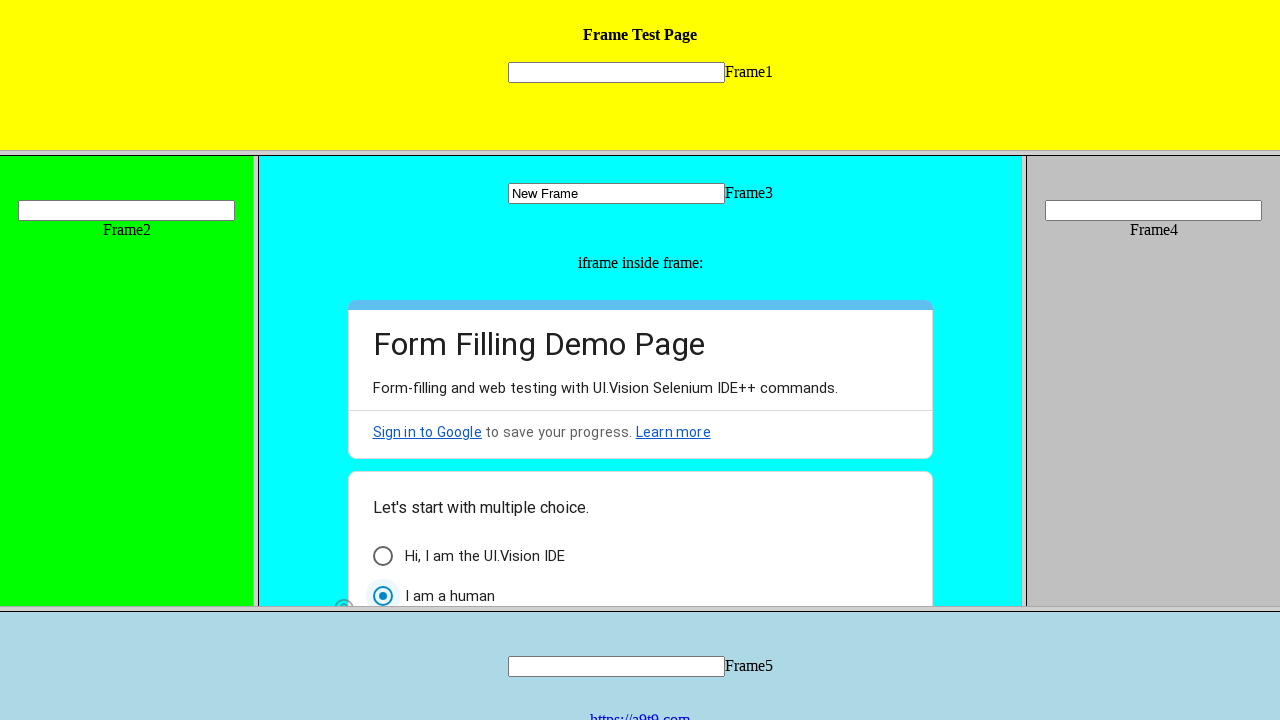

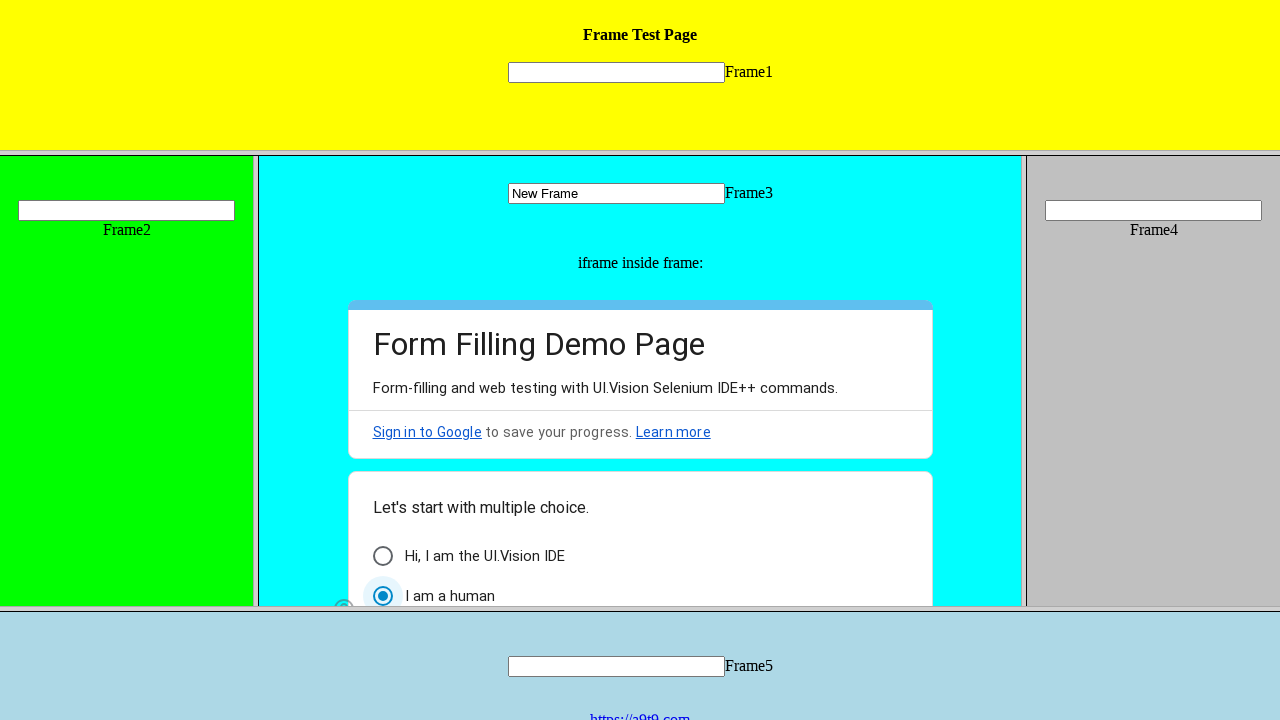